Navigates to Rahul Shetty Academy website and retrieves the page title and current URL for verification

Starting URL: https://rahulshettyacademy.com/

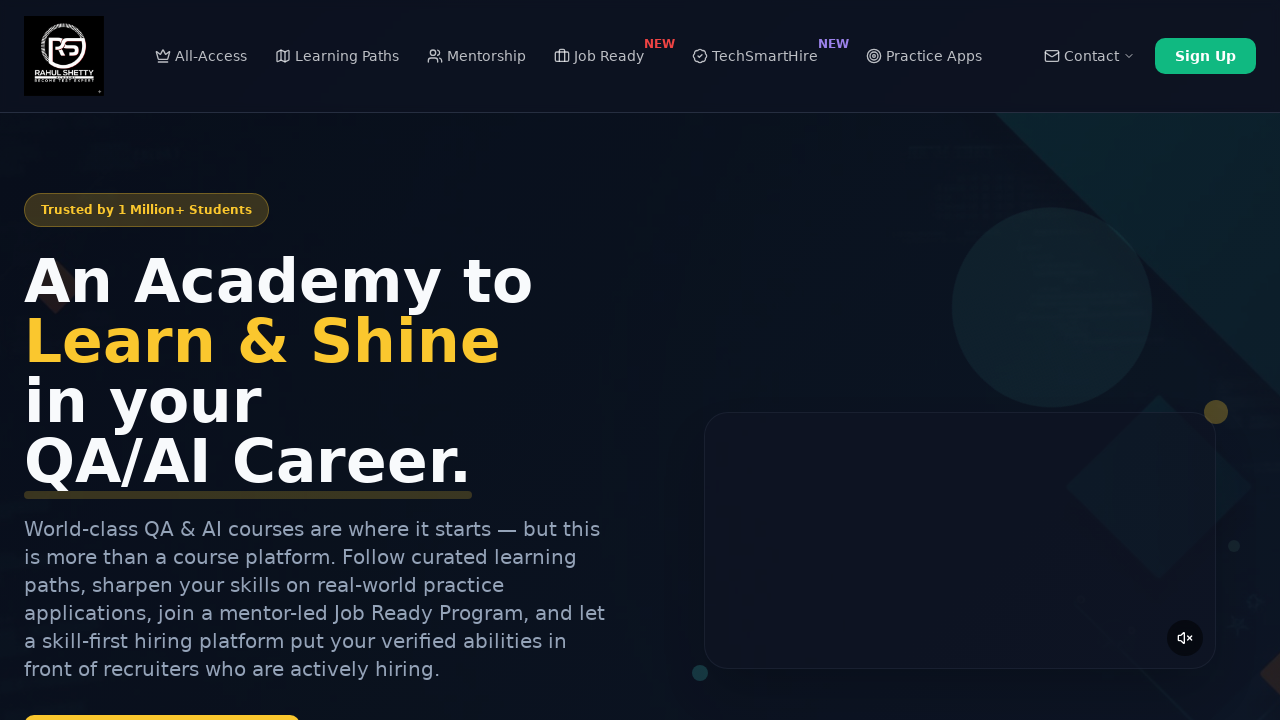

Retrieved page title
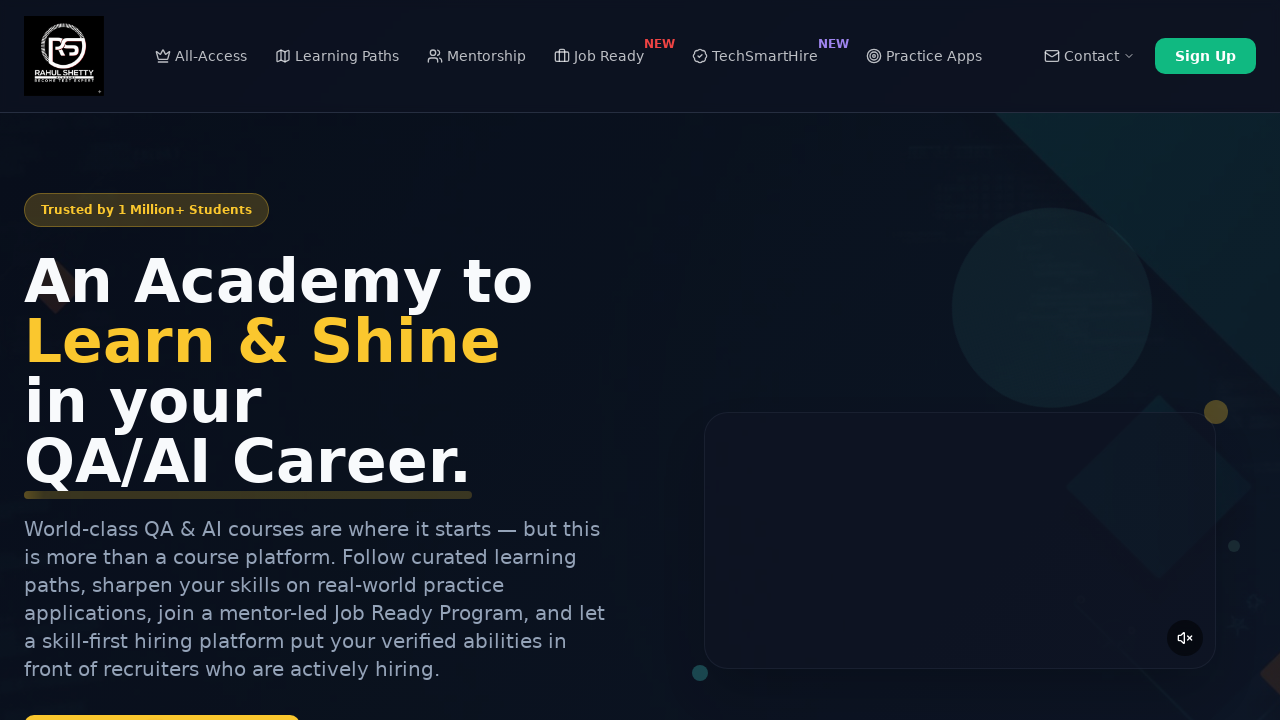

Retrieved current URL
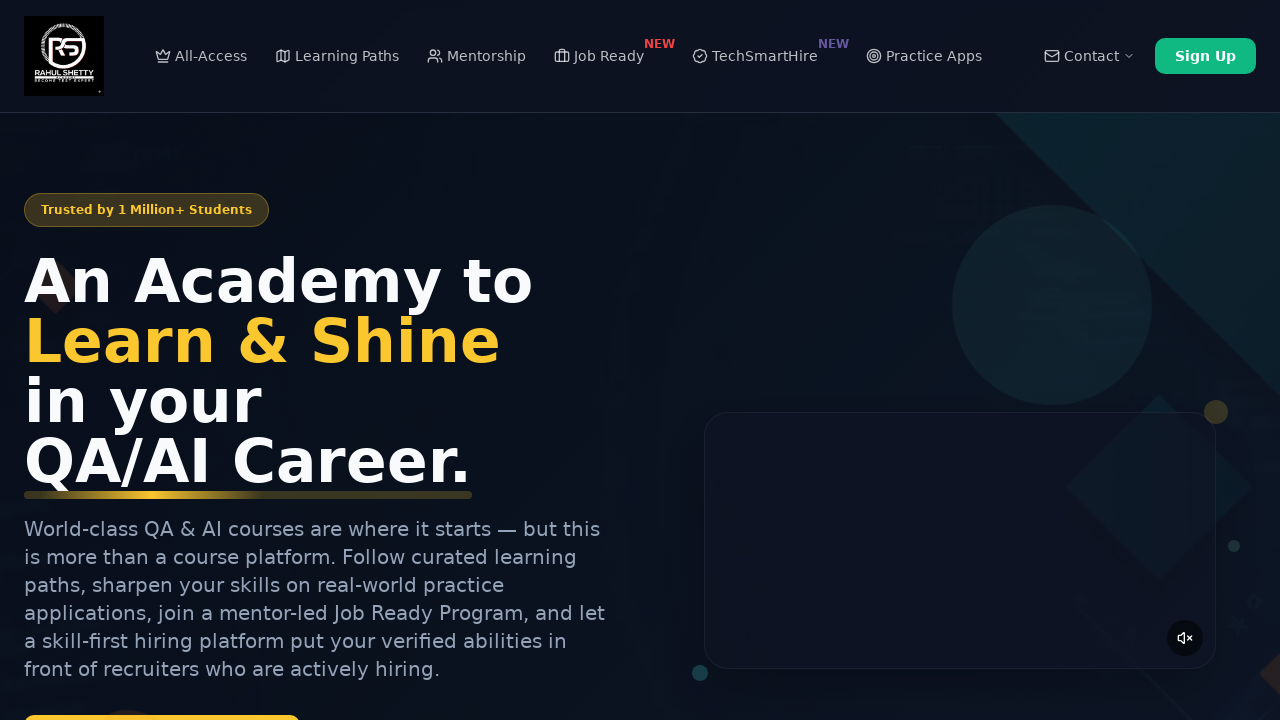

Printed page title: Rahul Shetty Academy | QA Automation, Playwright, AI Testing & Online Training
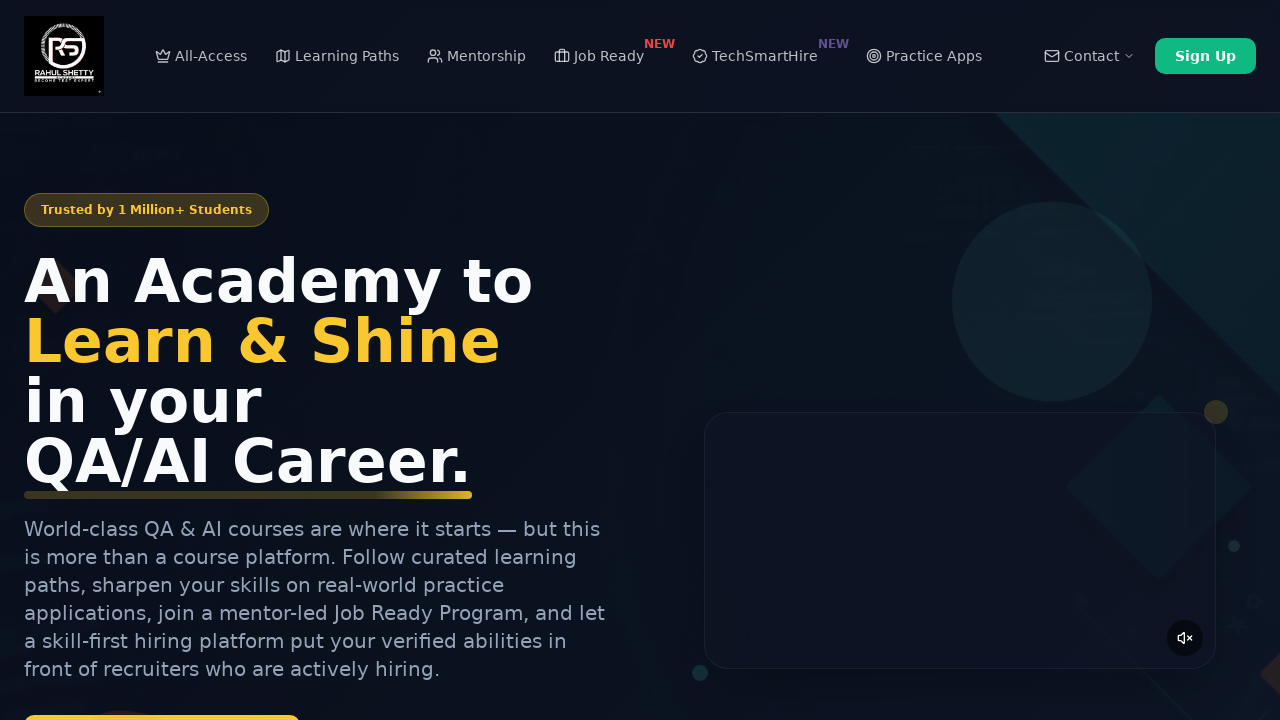

Printed current URL: https://rahulshettyacademy.com/
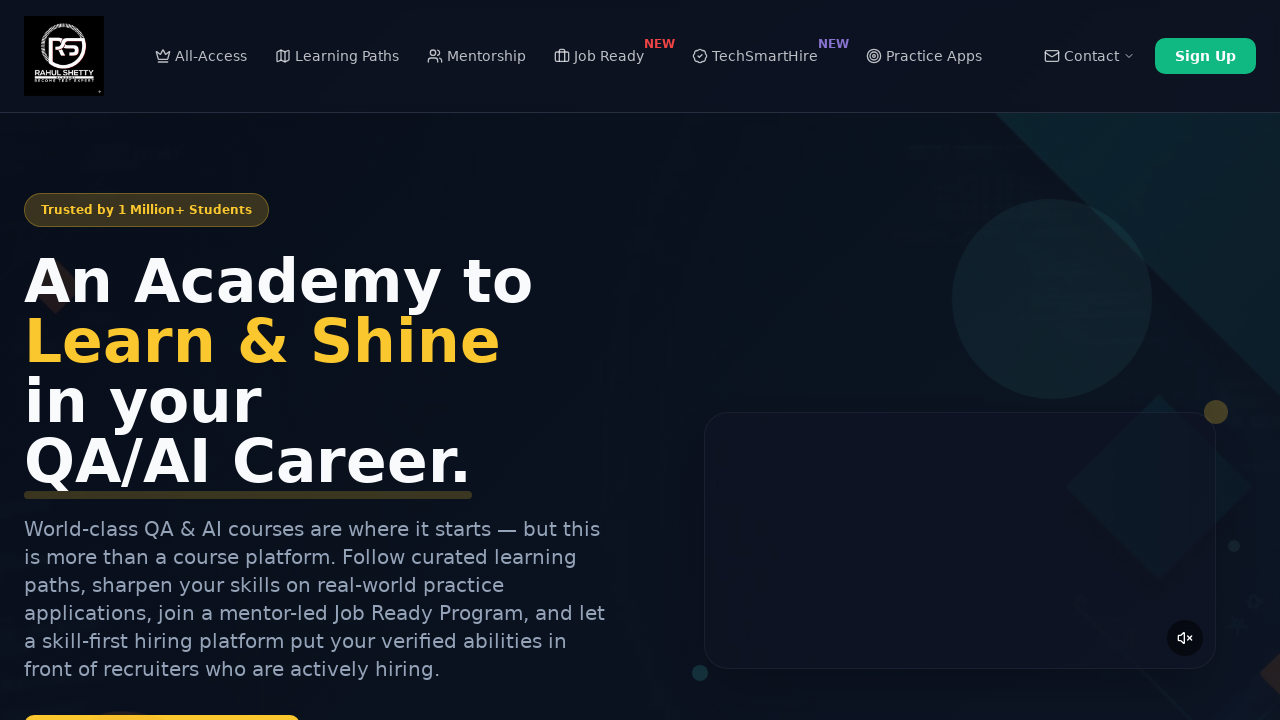

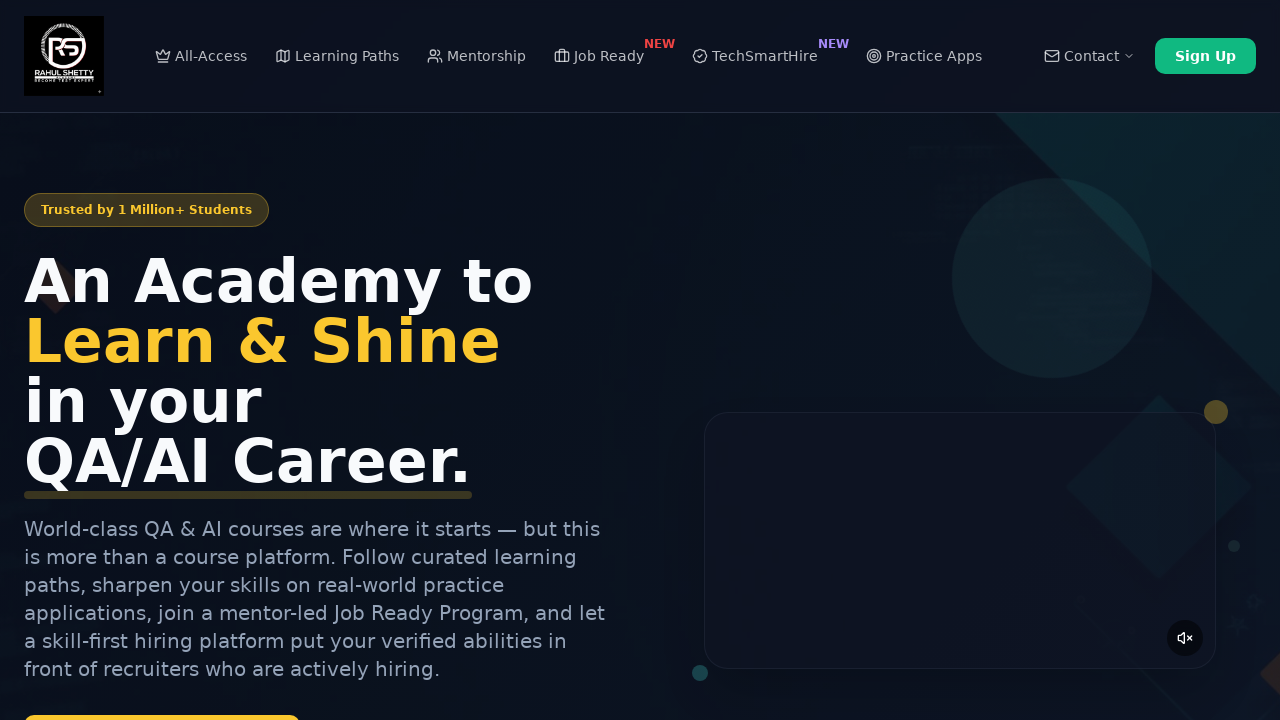